Tests that the todo input field is cleared after adding an item

Starting URL: https://demo.playwright.dev/todomvc

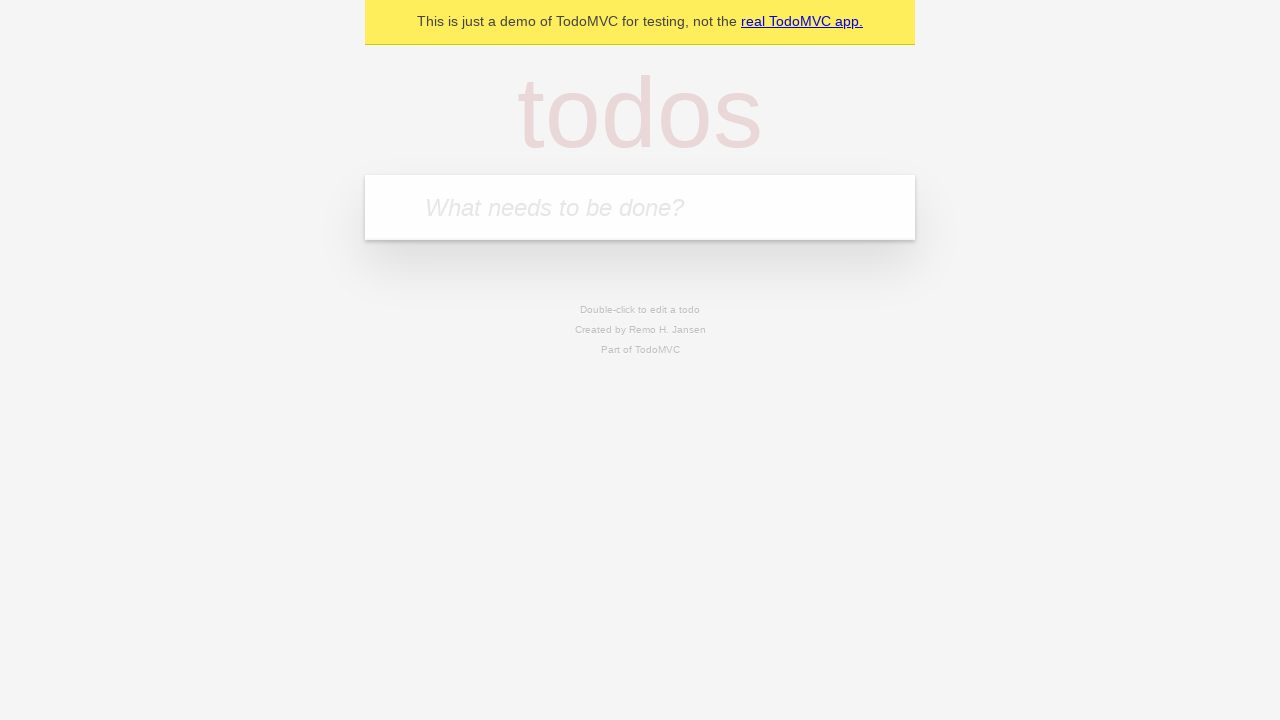

Located the new todo input field with placeholder 'What needs to be done?'
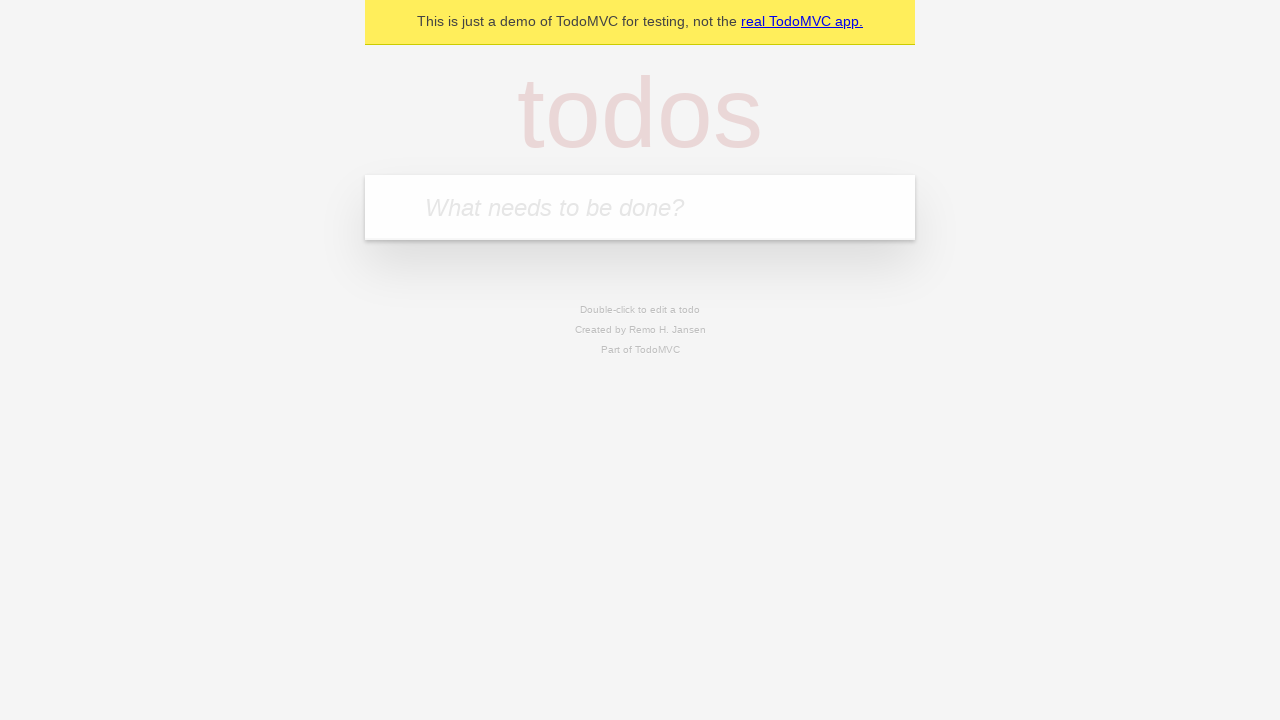

Filled todo input field with 'buy some cheese' on internal:attr=[placeholder="What needs to be done?"i]
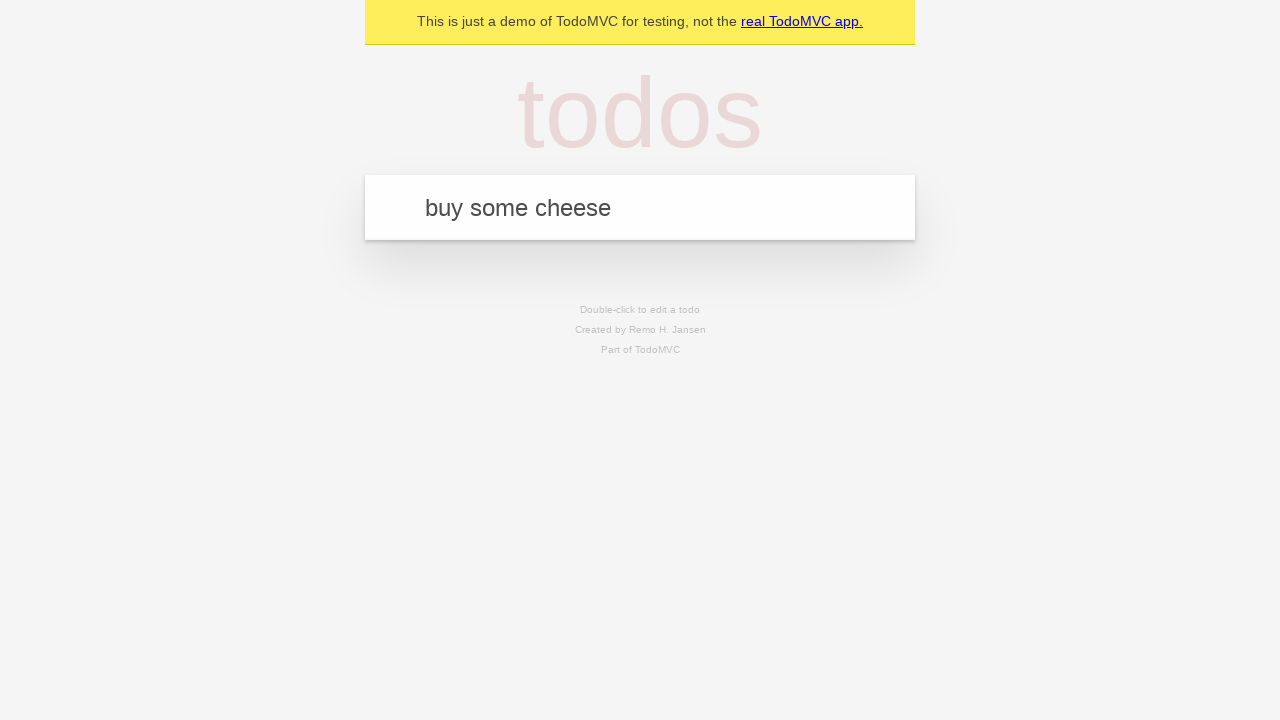

Pressed Enter to add the todo item on internal:attr=[placeholder="What needs to be done?"i]
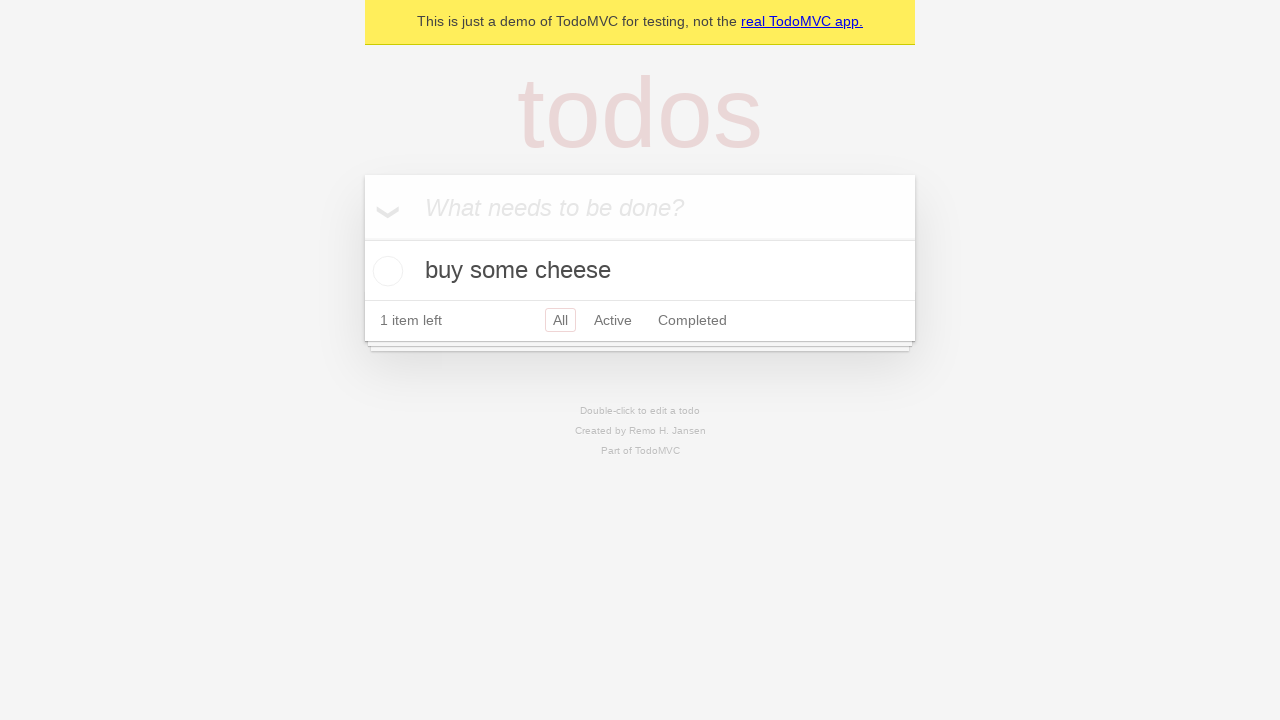

Verified that the todo input field was cleared after adding the item
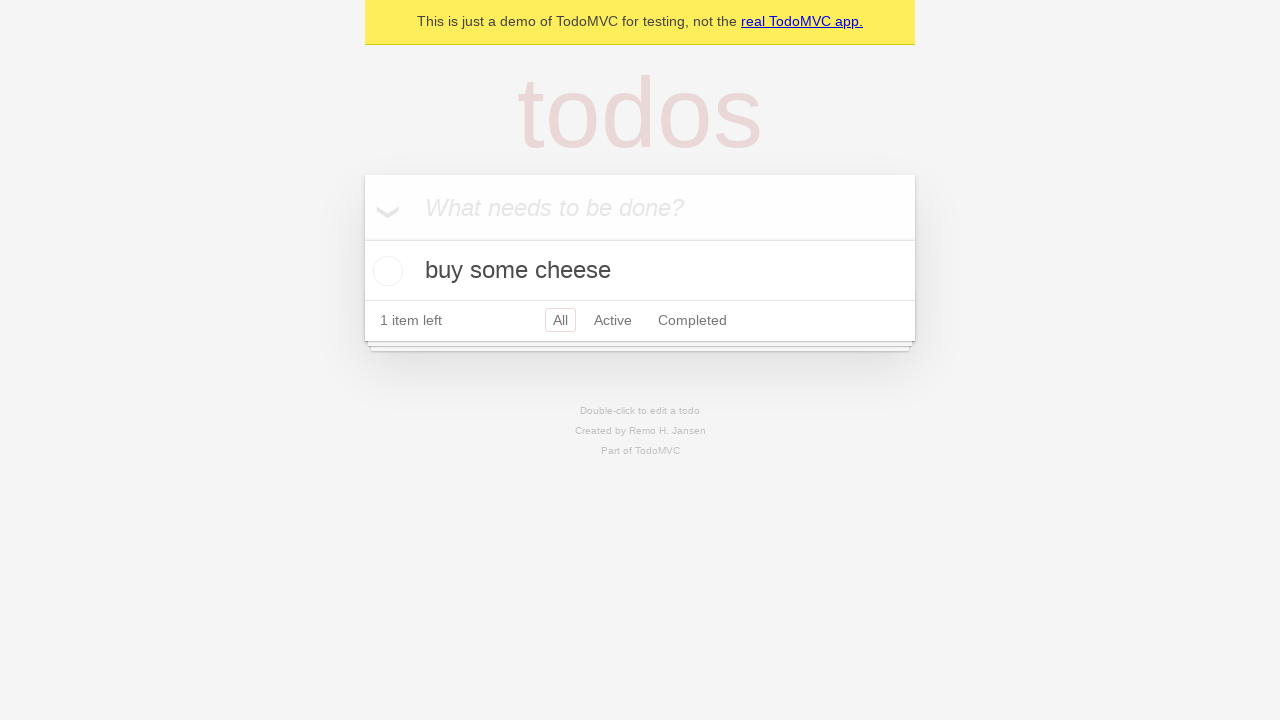

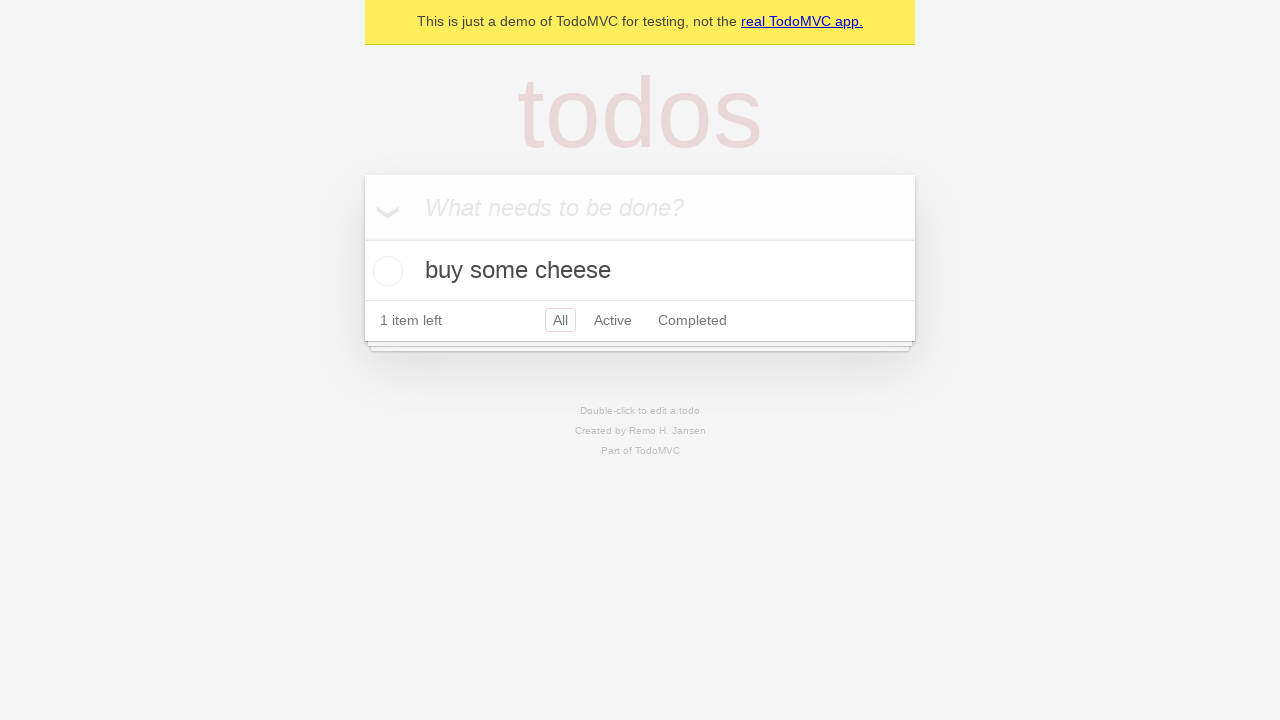